Tests multiple window handling with explicit window handle tracking - clicks a link to open a new window, tracks window handles to identify the new window, and switches between windows to verify correct focus.

Starting URL: http://the-internet.herokuapp.com/windows

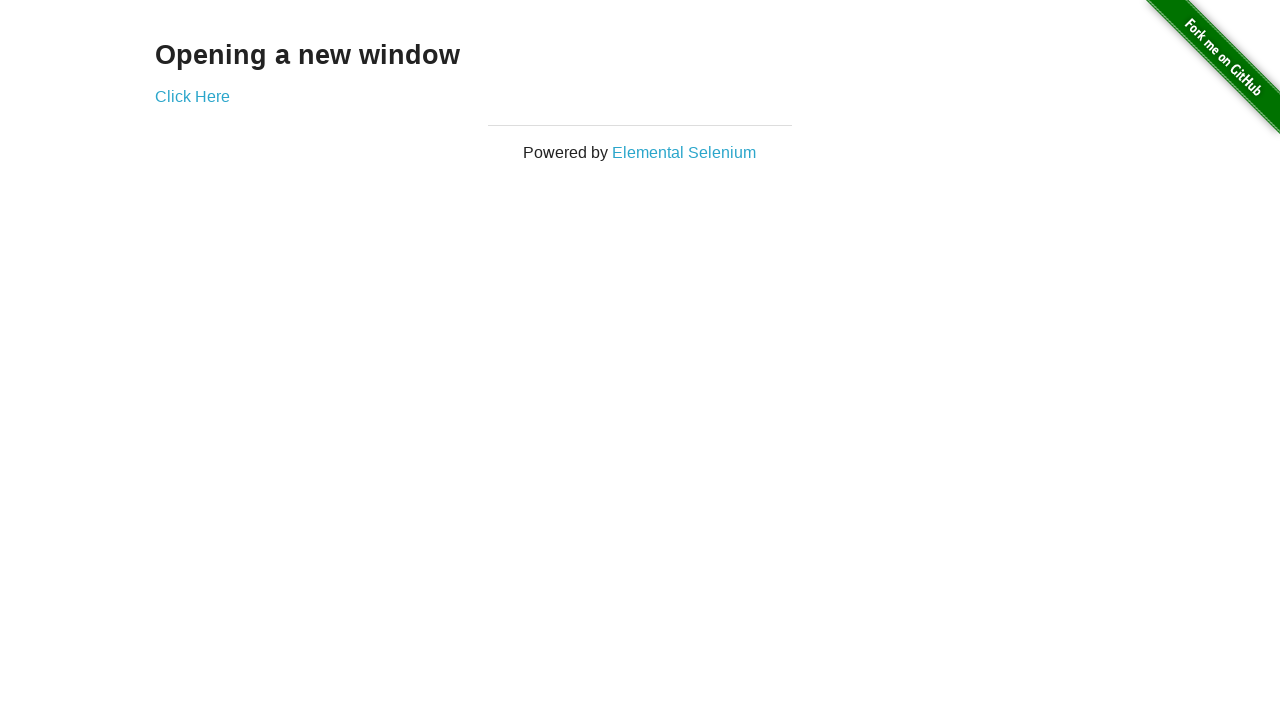

Stored reference to the first page
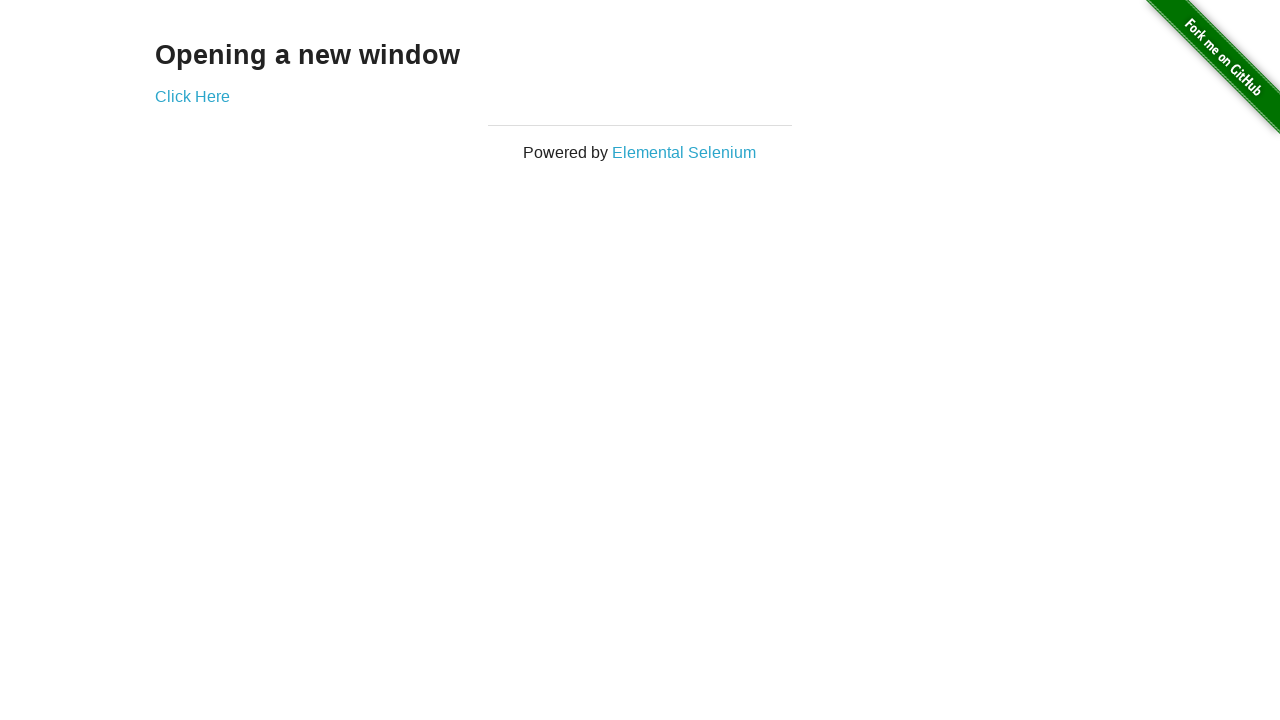

Clicked link to open new window at (192, 96) on .example a
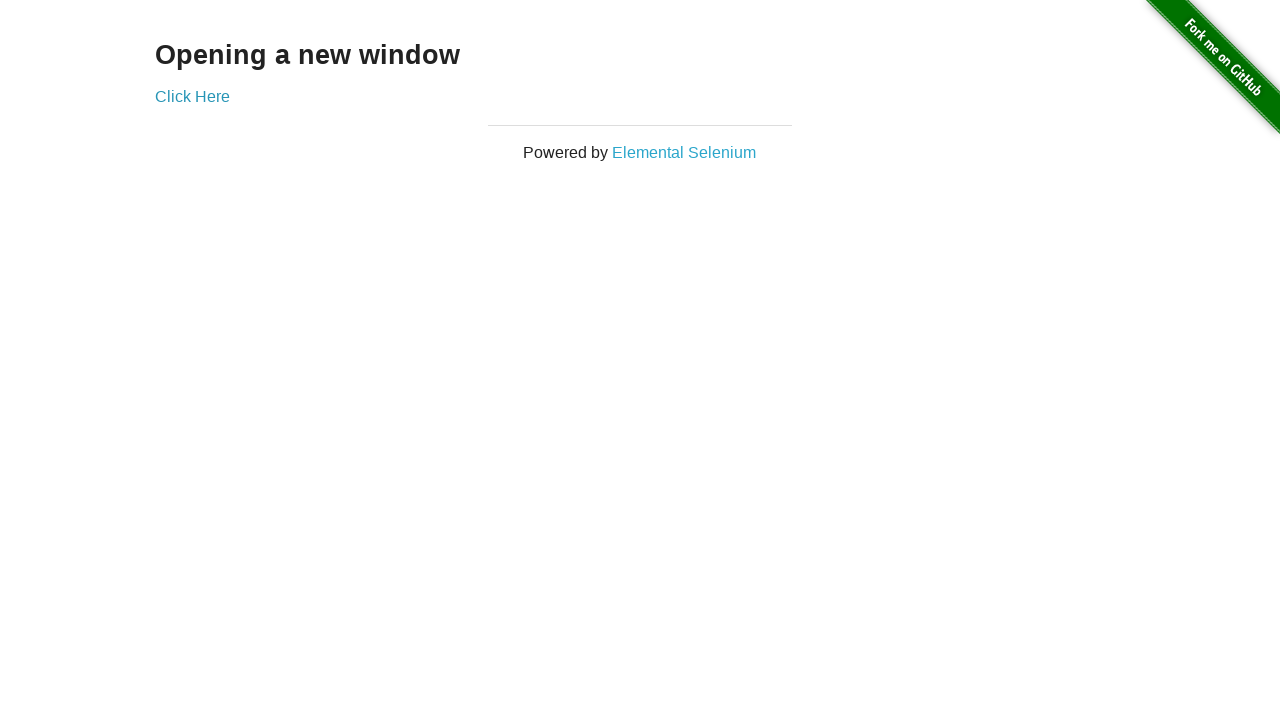

Captured new window page object
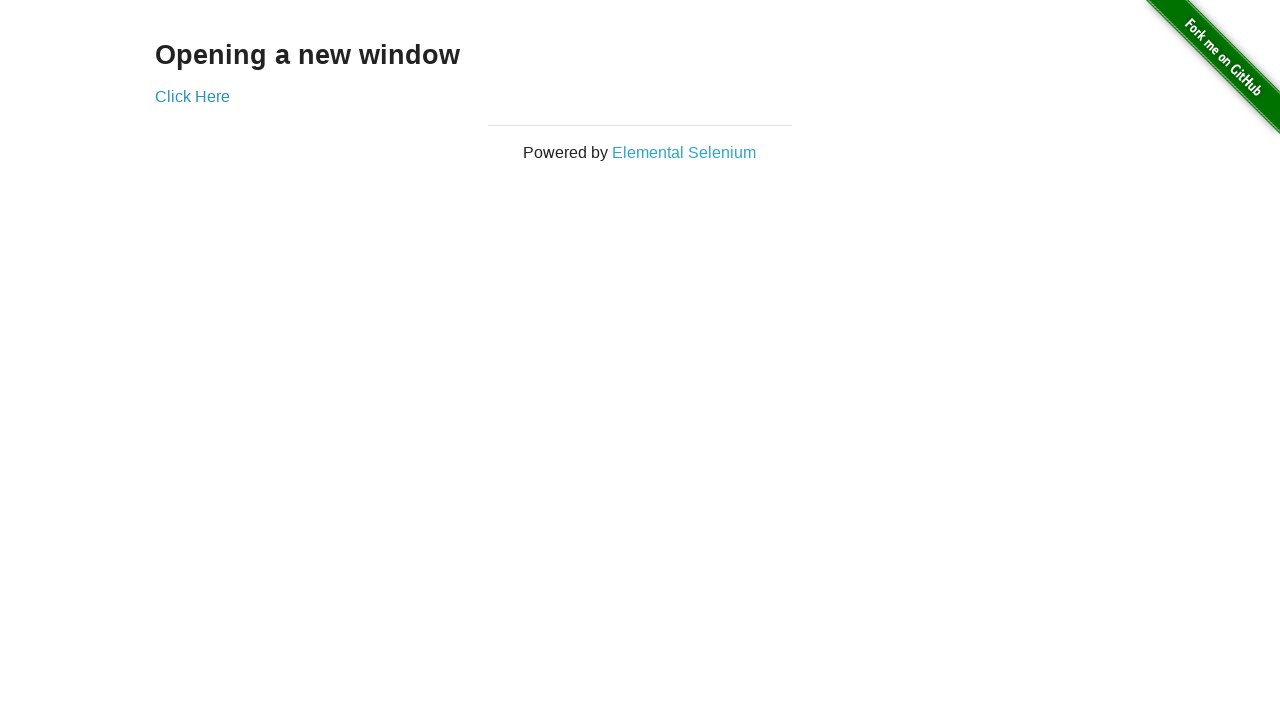

New page finished loading
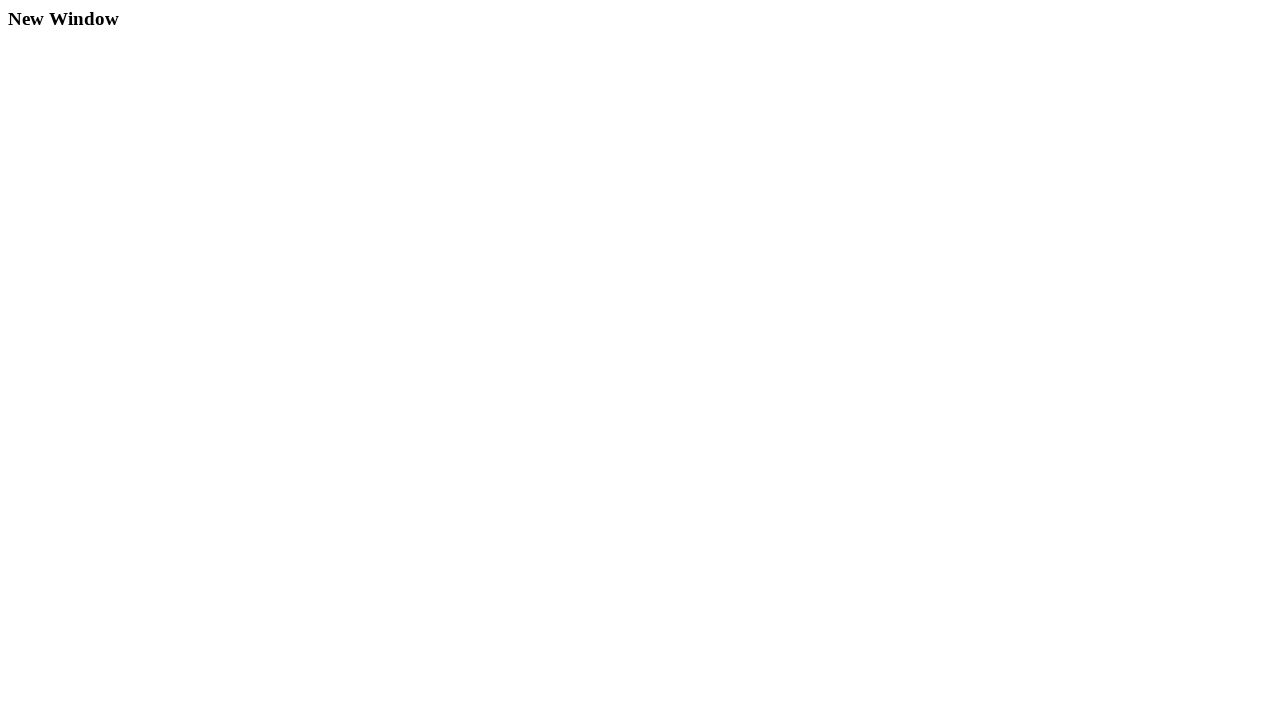

Verified first window title is not 'New Window'
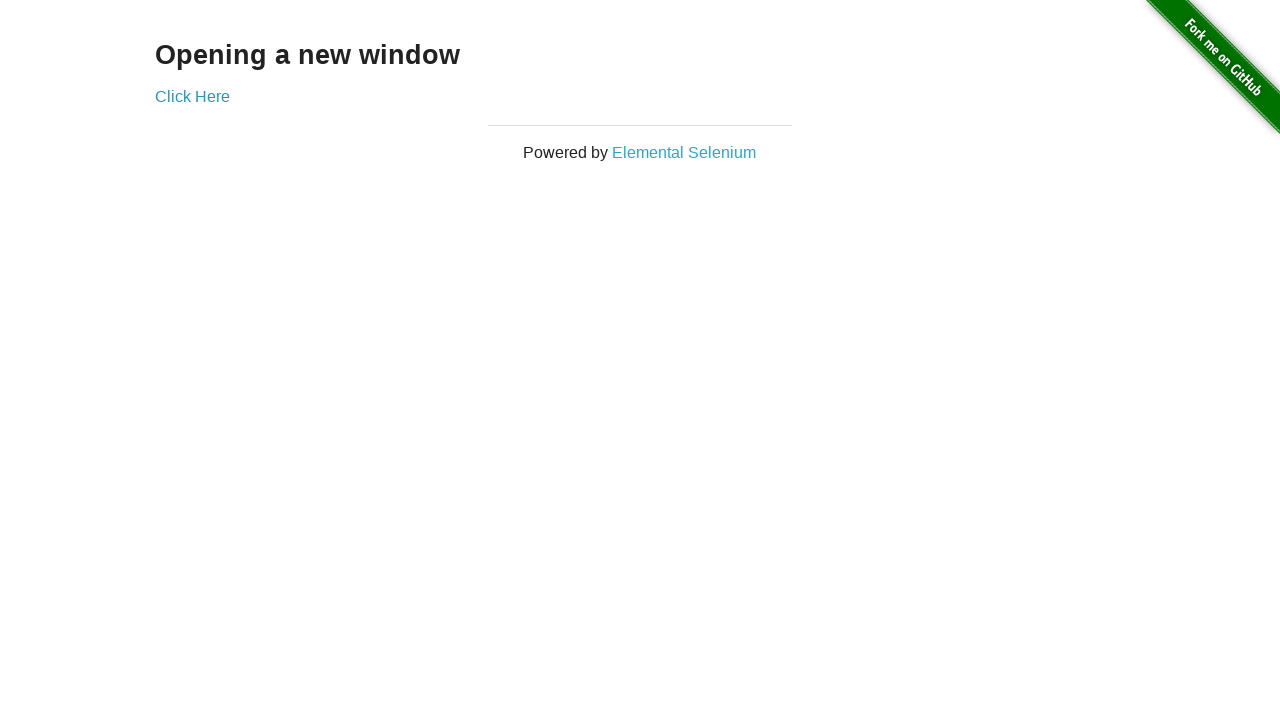

Verified new window title is 'New Window'
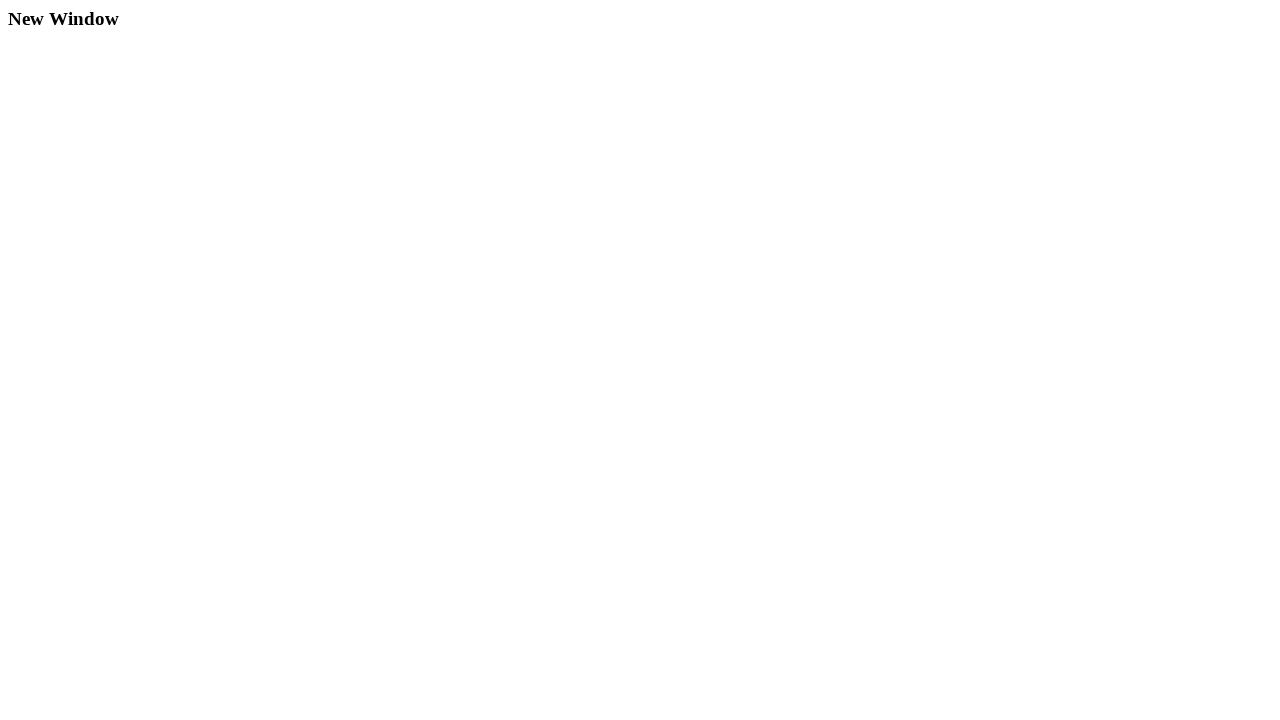

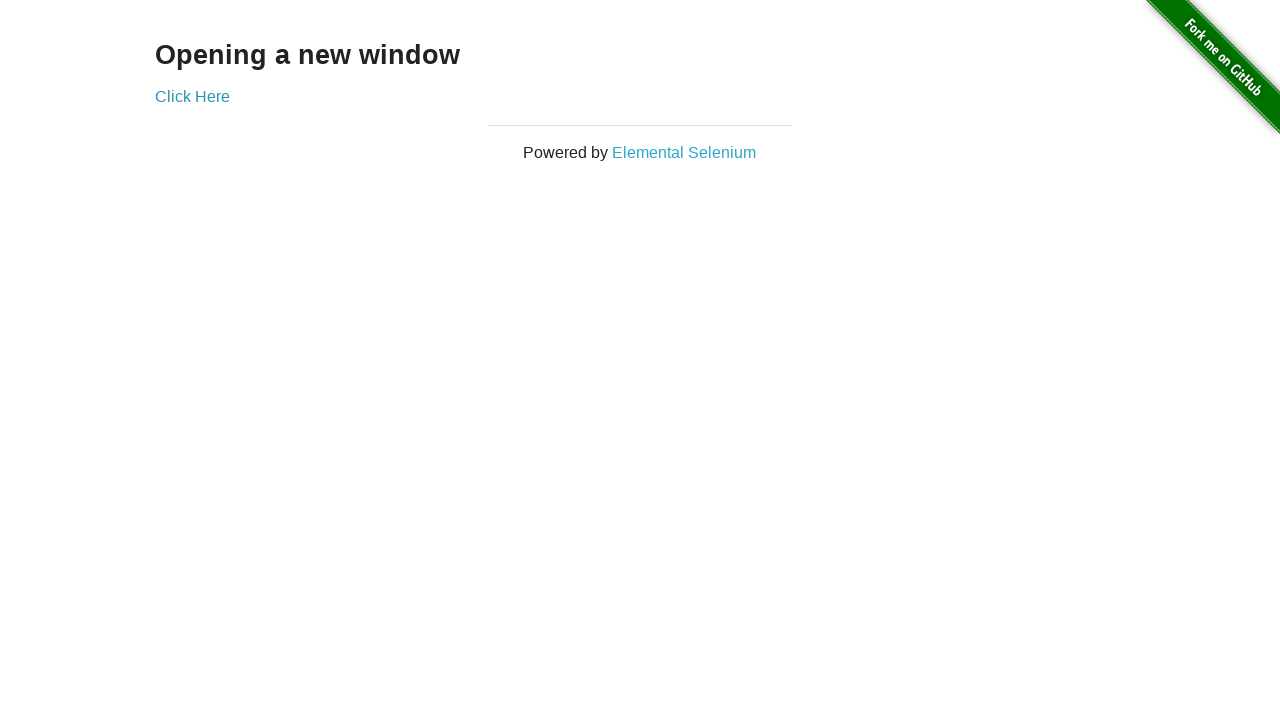